Tests a complete user flow including navigating to checkboxes page, interacting with checkboxes, selecting dropdown options, and testing dynamic controls by removing a checkbox element.

Starting URL: https://the-internet.herokuapp.com/

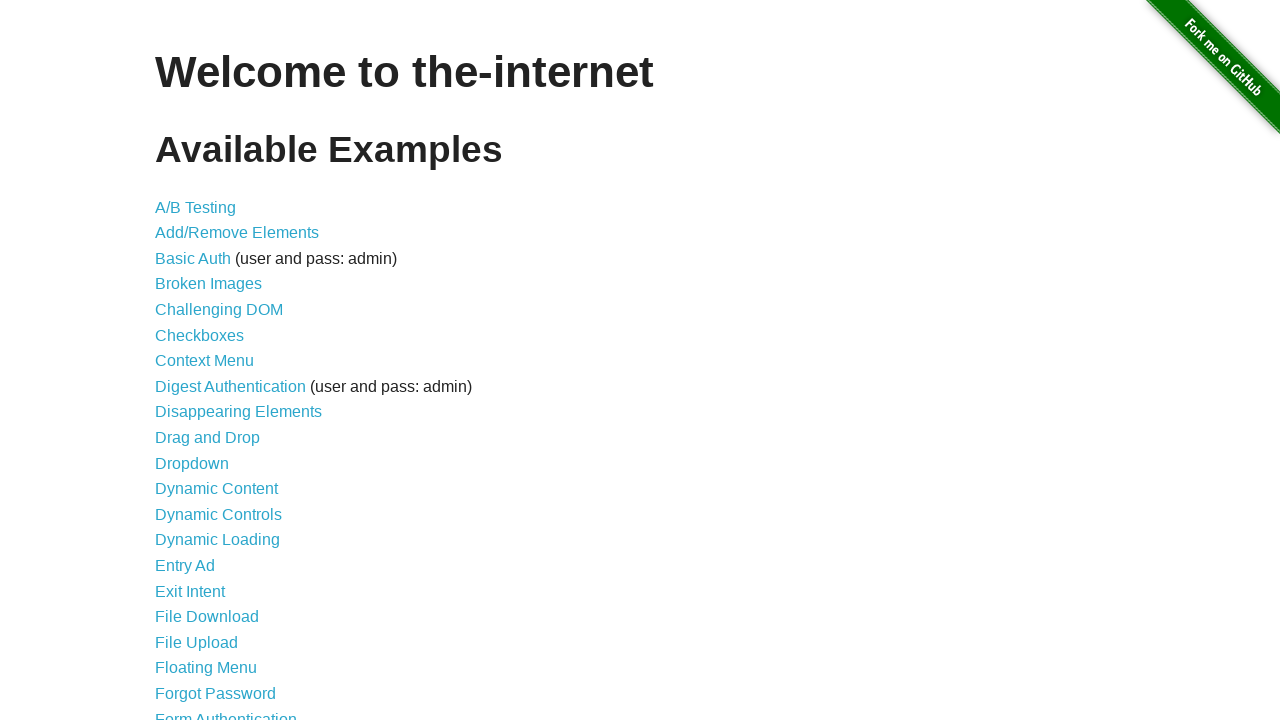

Waited for Checkboxes link to load on homepage
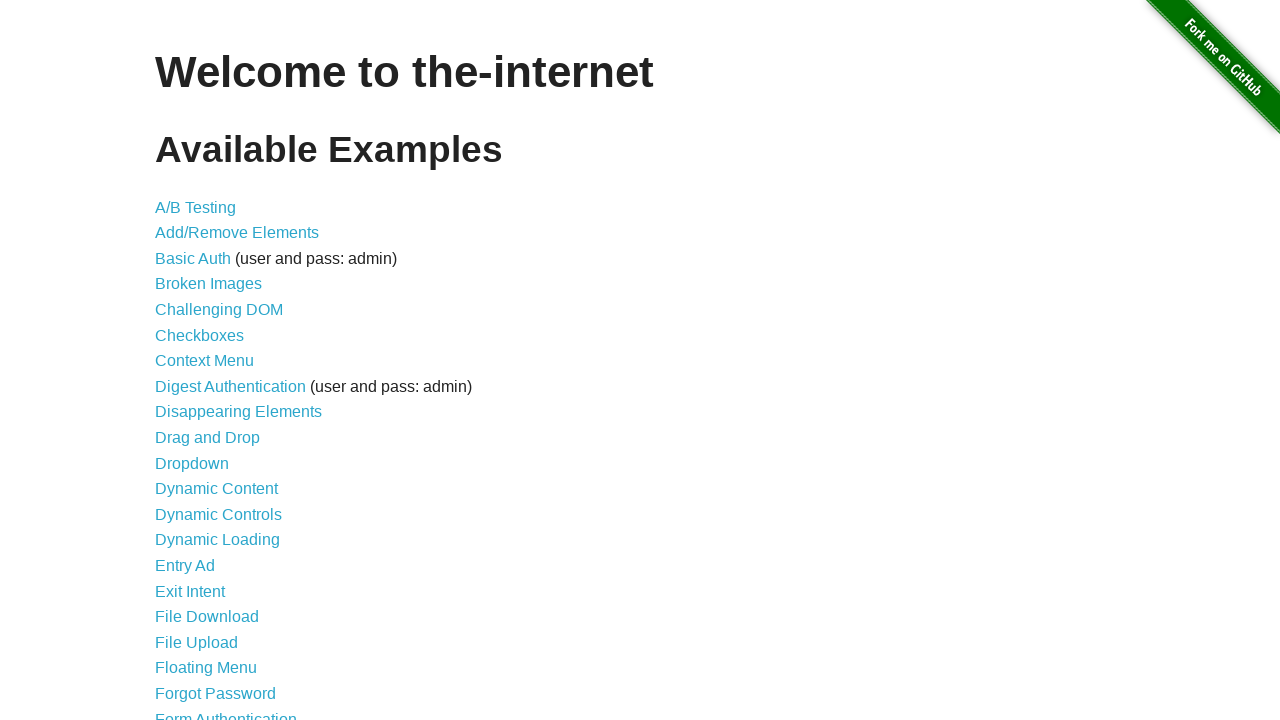

Clicked on Checkboxes link at (200, 335) on a:has-text('Checkboxes')
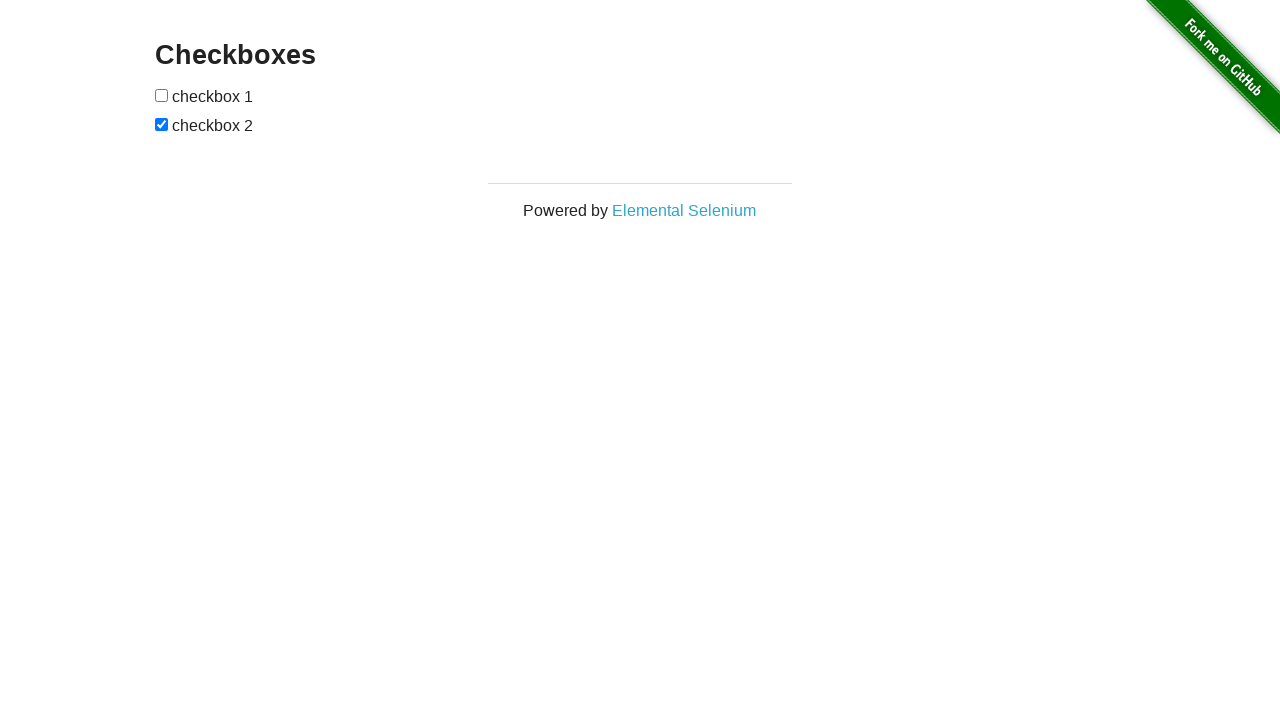

Navigated to Checkboxes page
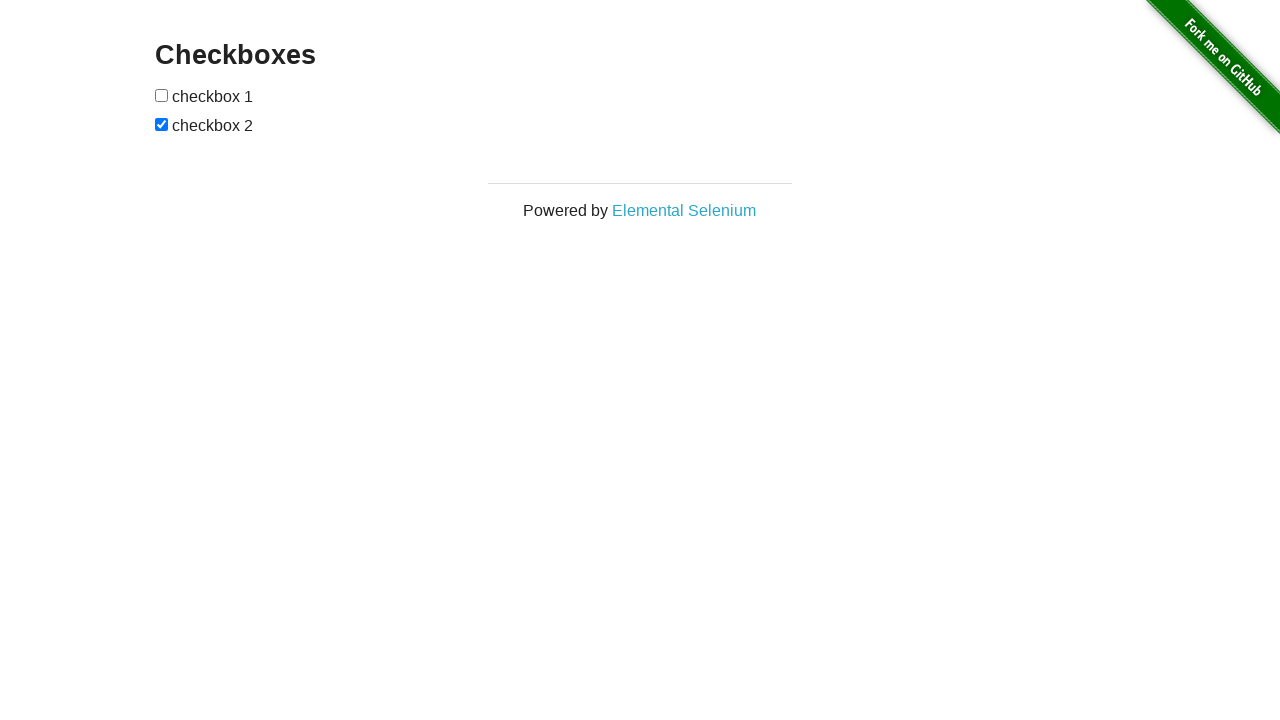

Located all checkbox elements on the page
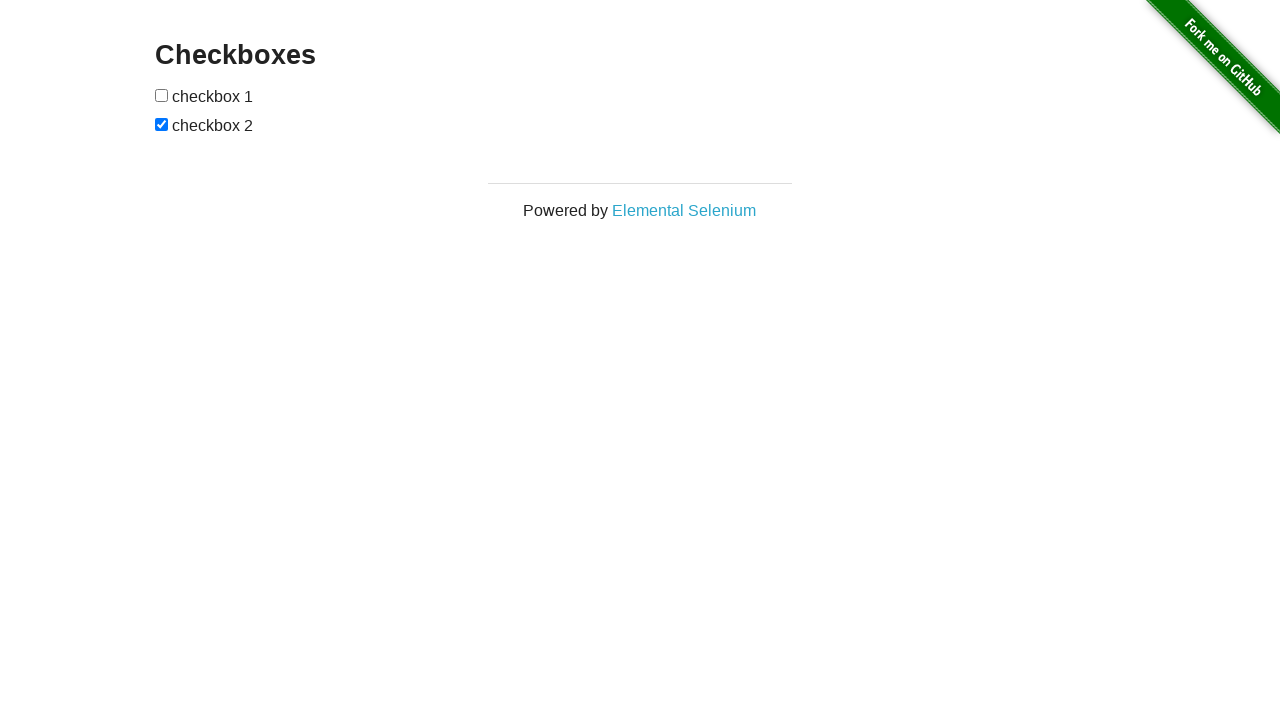

Clicked the first checkbox at (162, 95) on input[type='checkbox'] >> nth=0
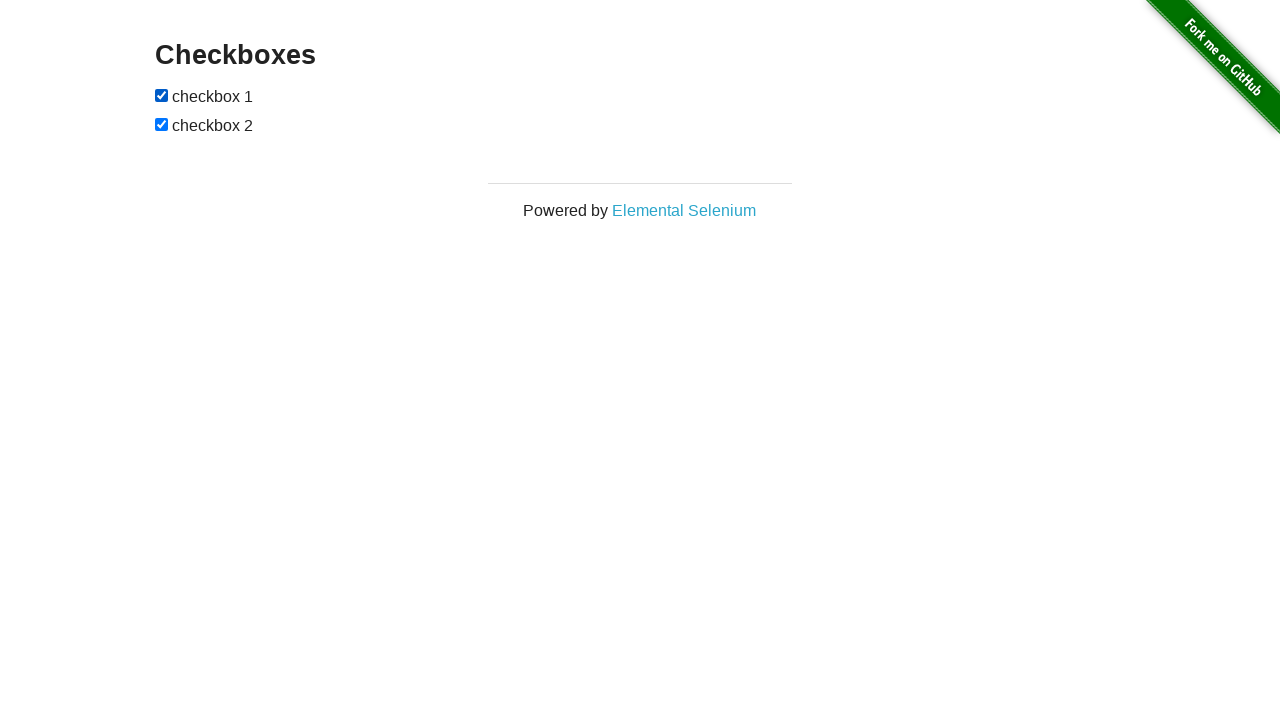

Navigated to Dropdown page
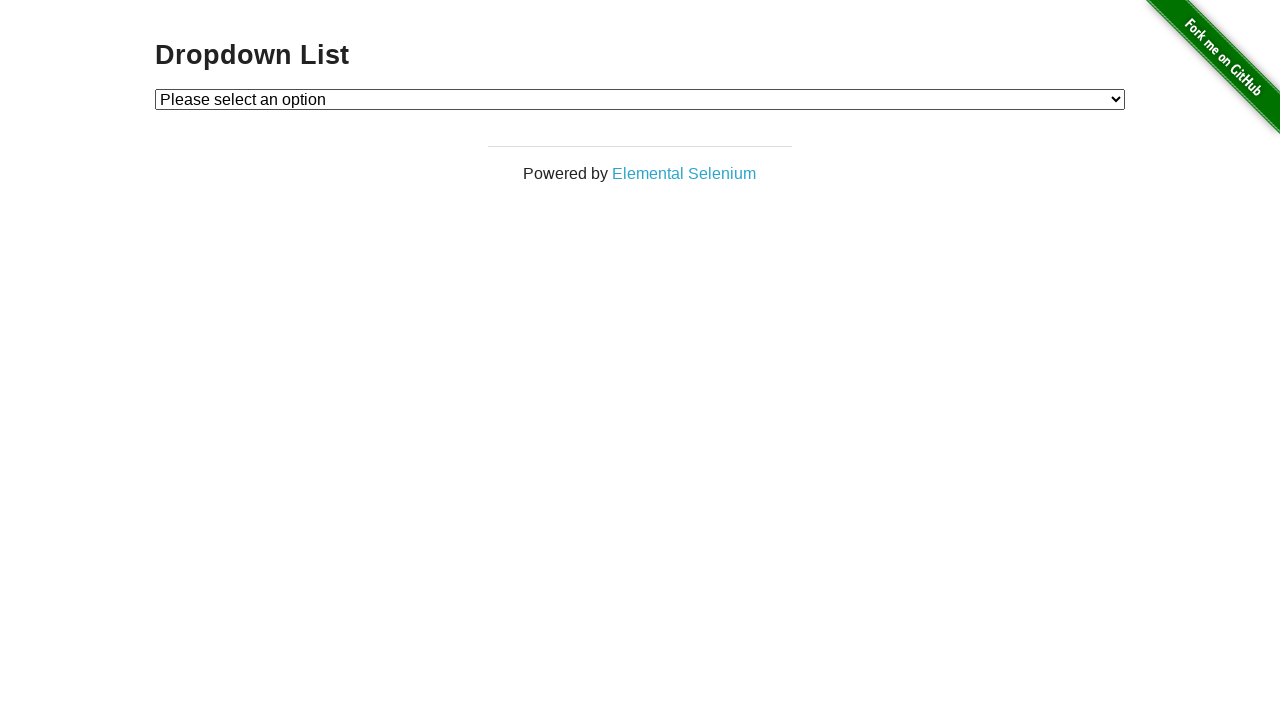

Selected option 2 from the dropdown menu on #dropdown
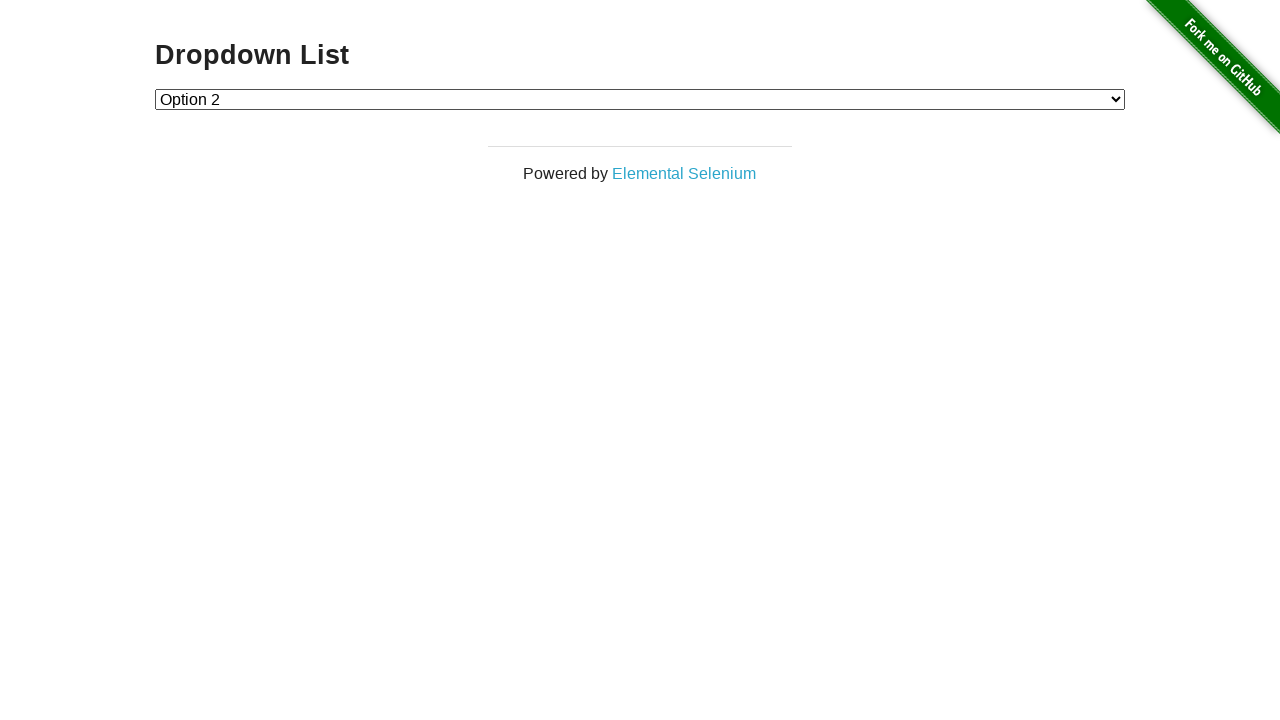

Navigated to Dynamic Controls page
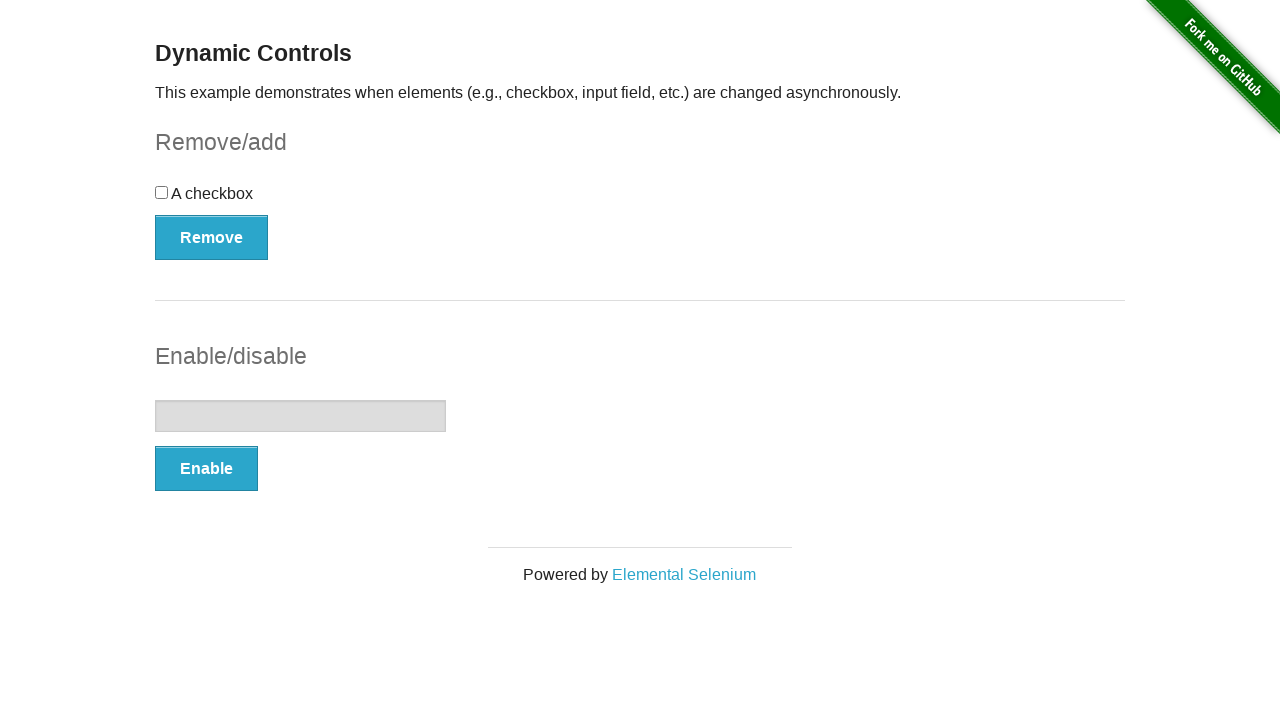

Clicked the remove button to remove the checkbox element at (212, 237) on #checkbox-example button
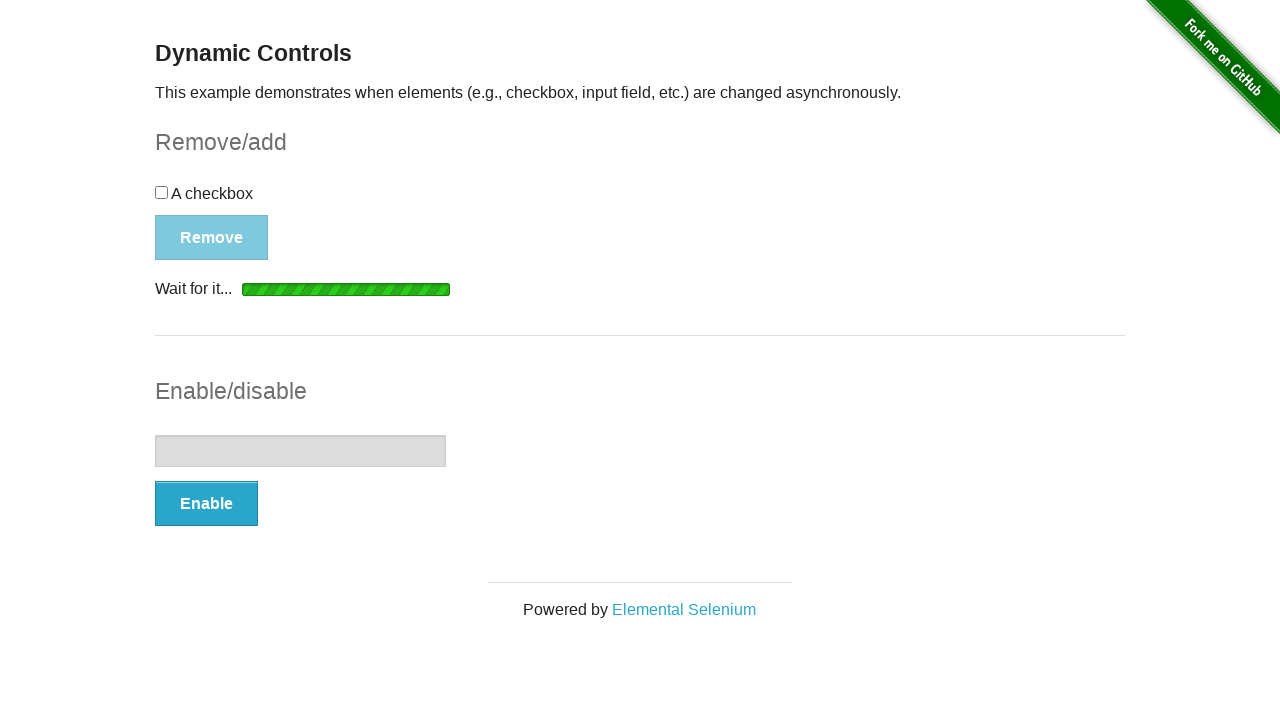

Waited for confirmation message after checkbox removal
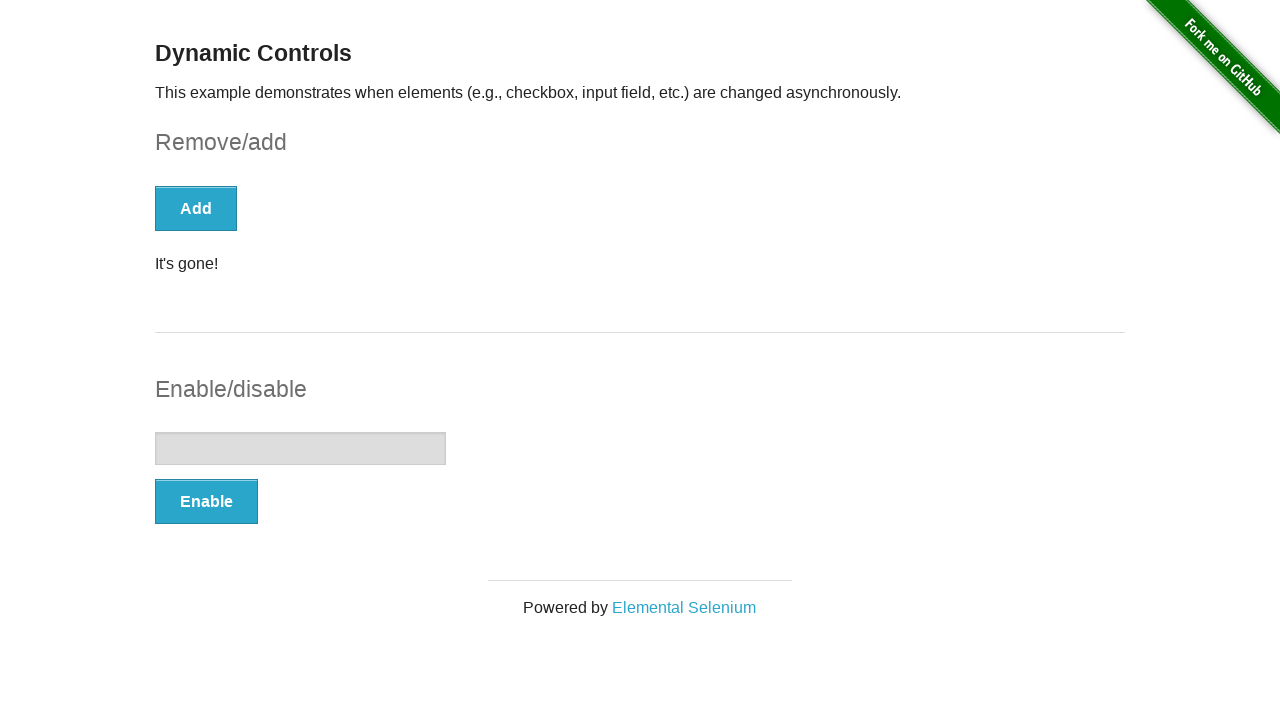

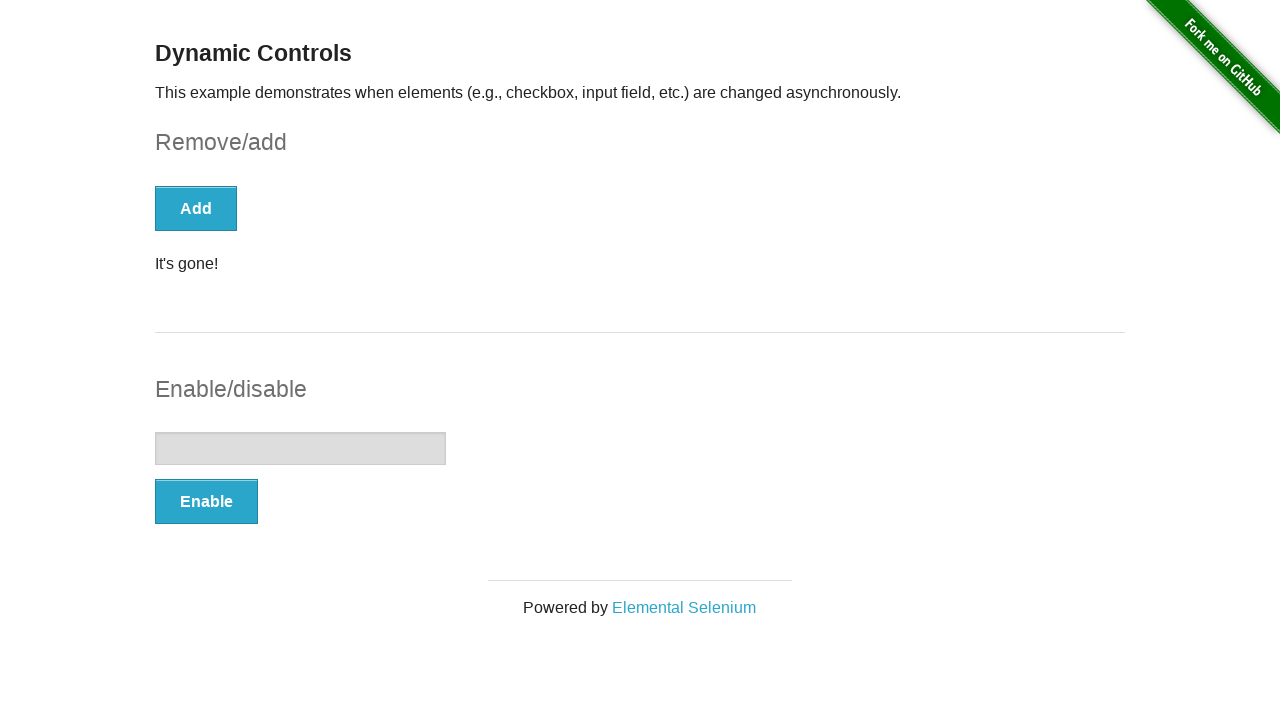